Navigates to a blog page and changes the color of a paragraph element using JavaScript execution

Starting URL: https://omayo.blogspot.com/

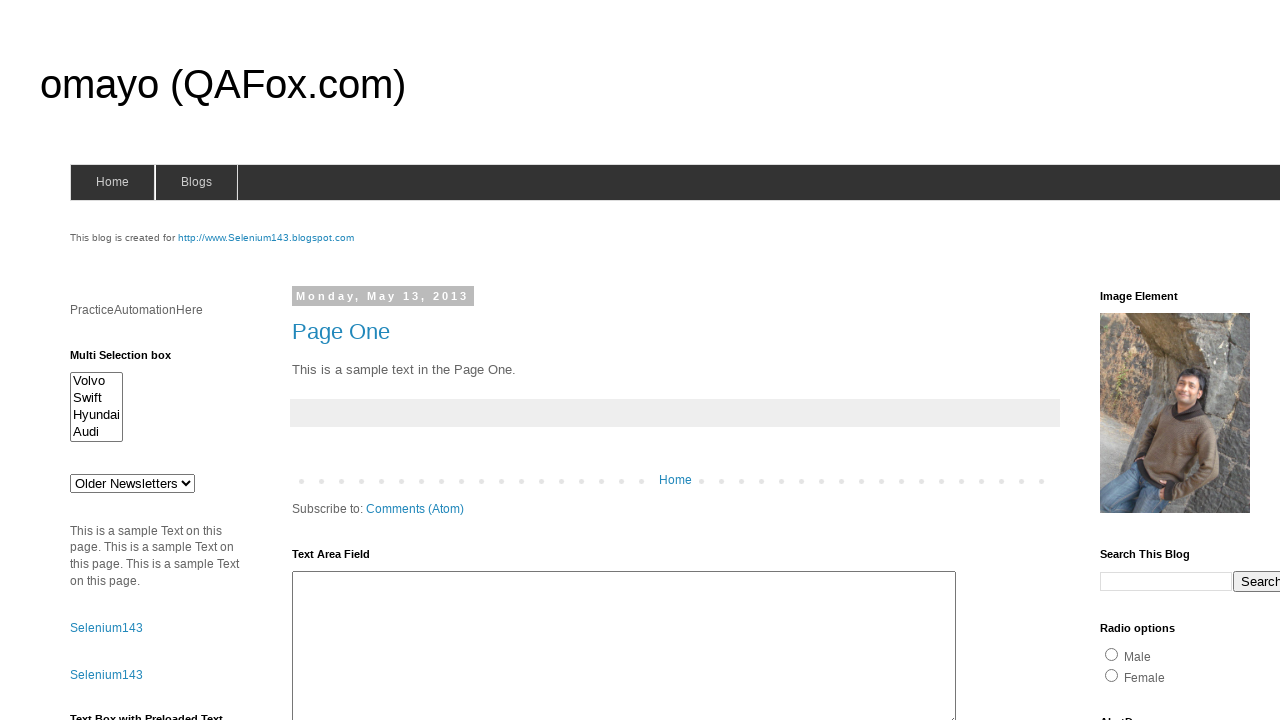

Navigated to https://omayo.blogspot.com/
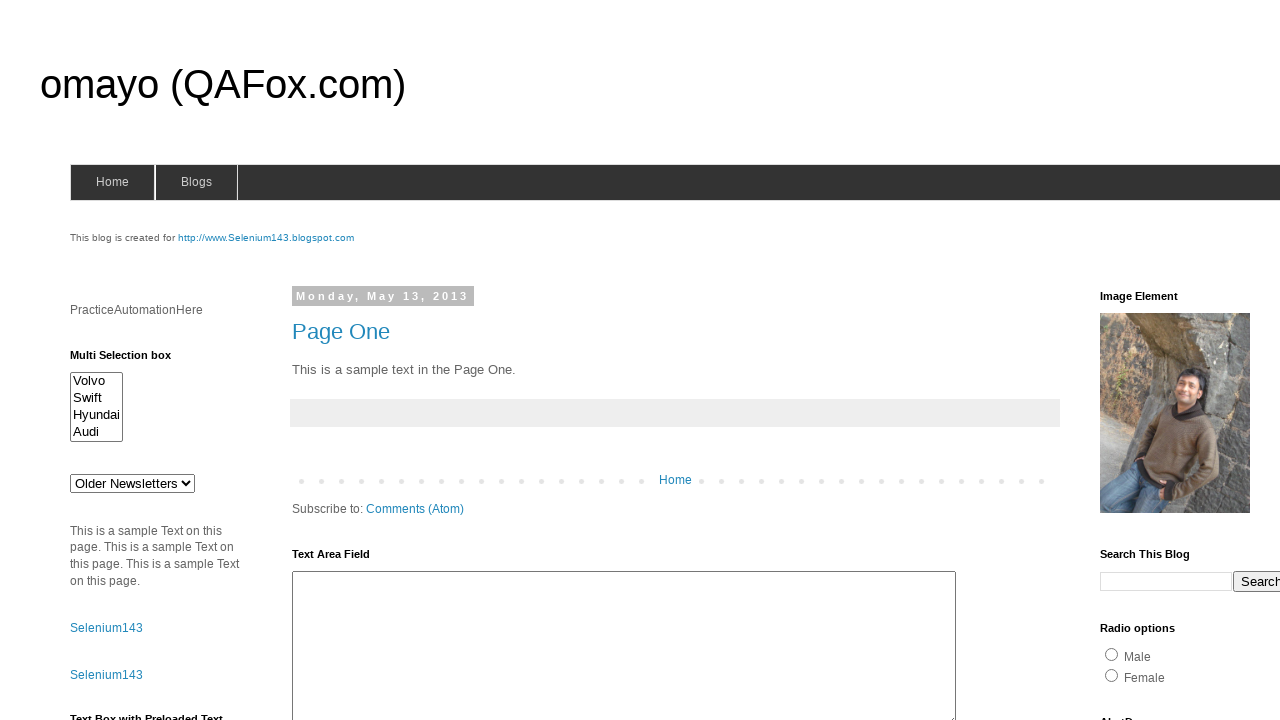

Executed JavaScript to change paragraph element color to red
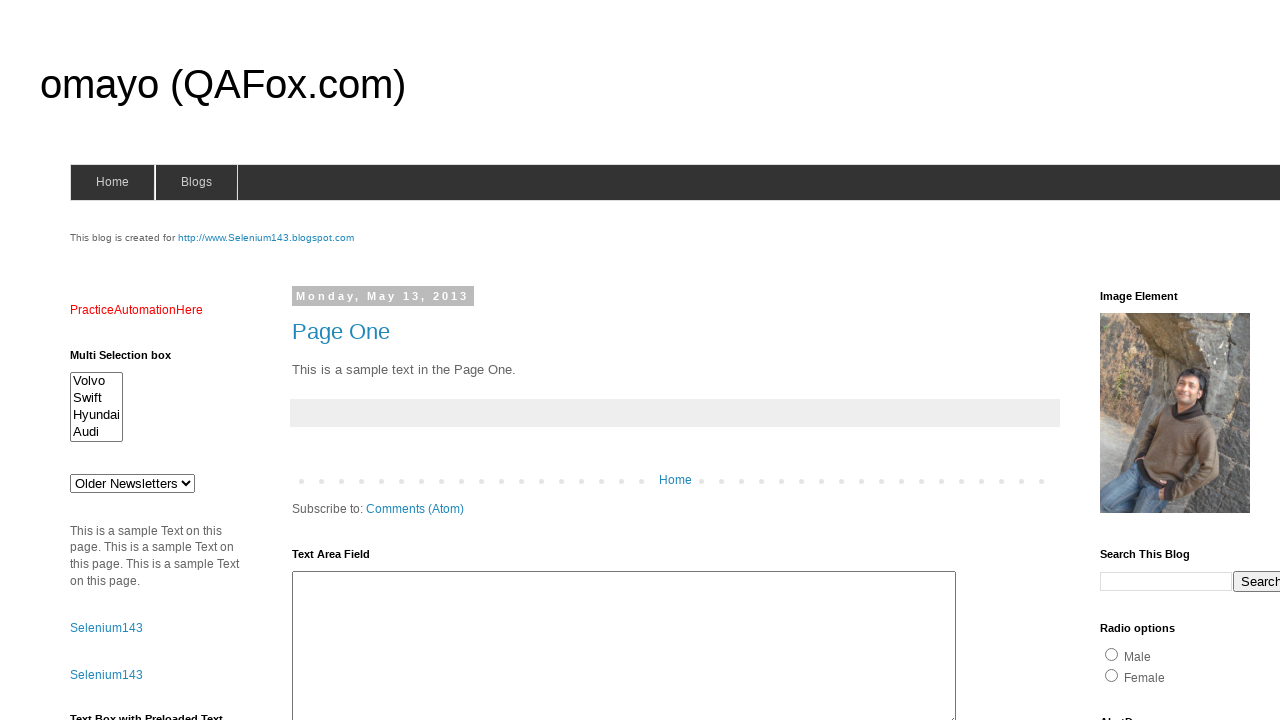

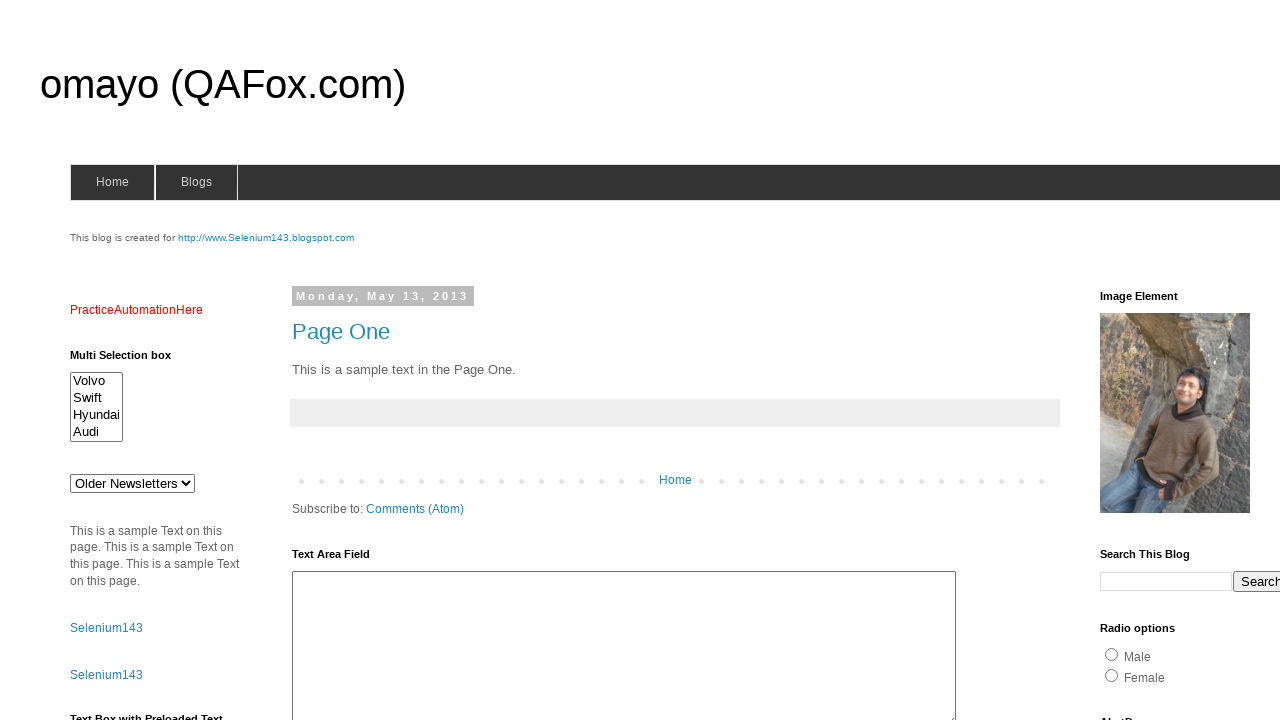